Tests modal dialog functionality by opening and closing both small and large modal dialogs on the DemoQA modal dialogs page

Starting URL: https://demoqa.com/modal-dialogs

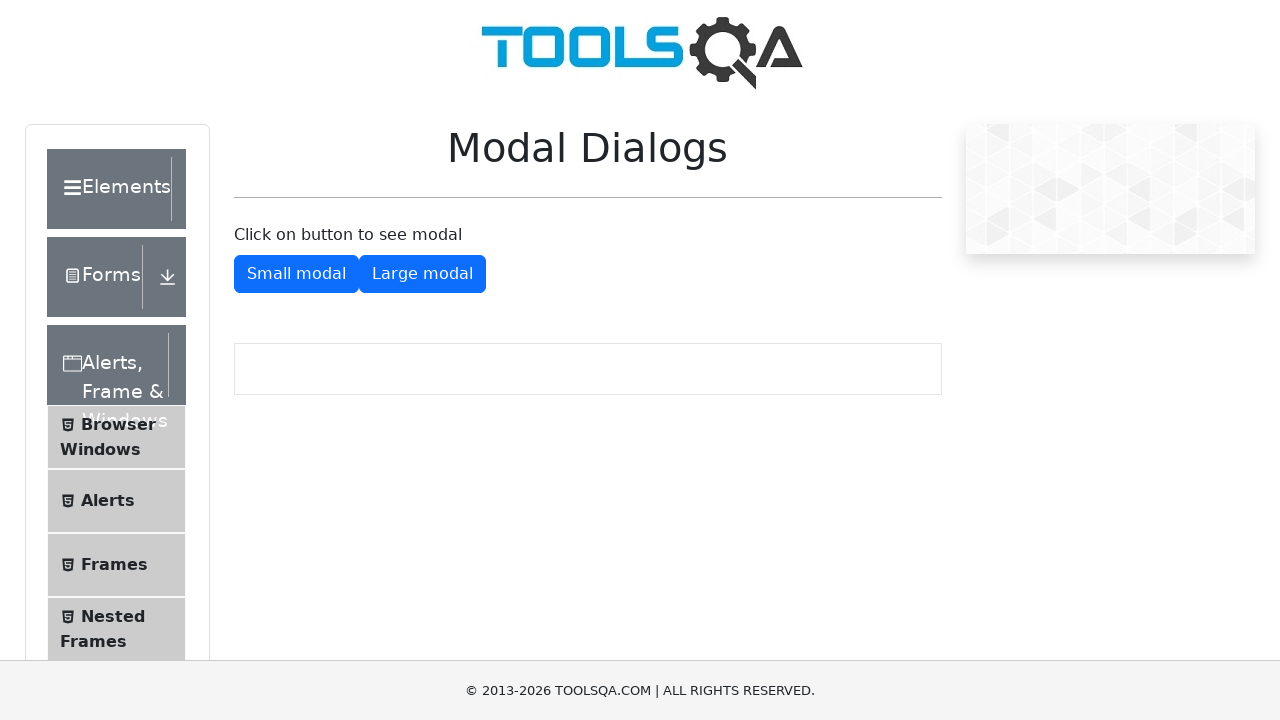

Clicked button to open small modal dialog at (296, 274) on #showSmallModal
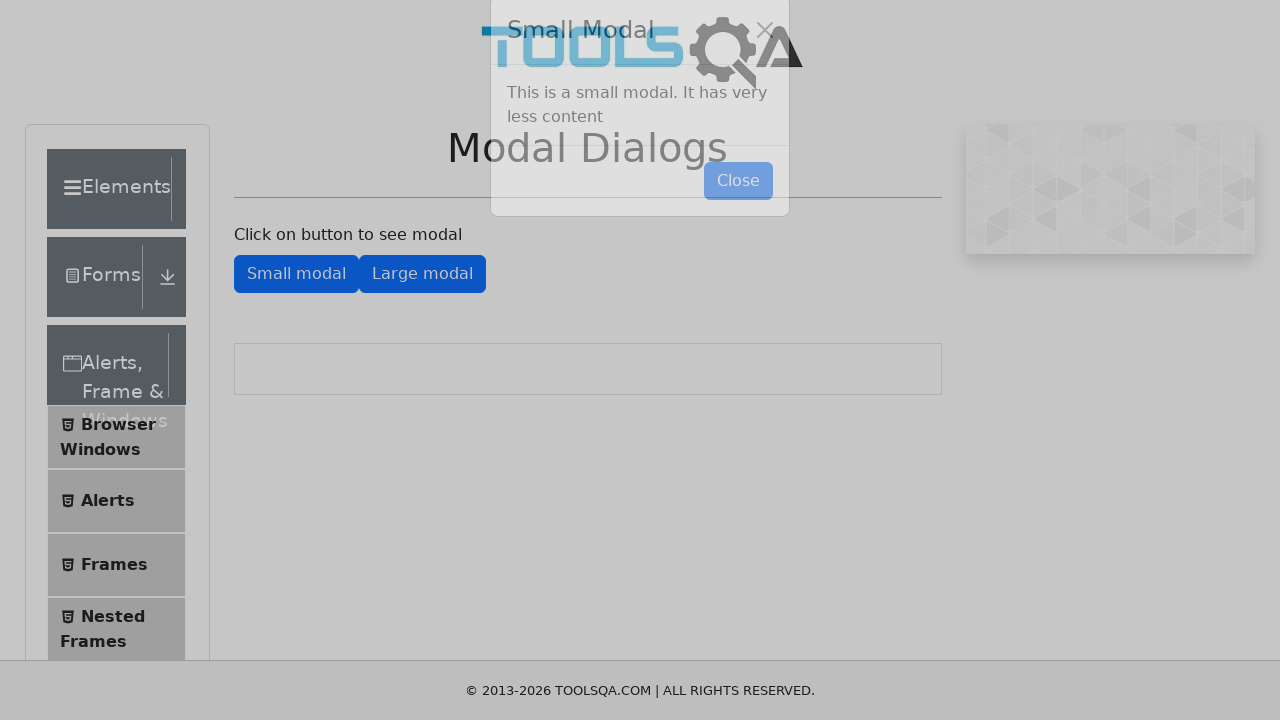

Small modal dialog loaded and close button is visible
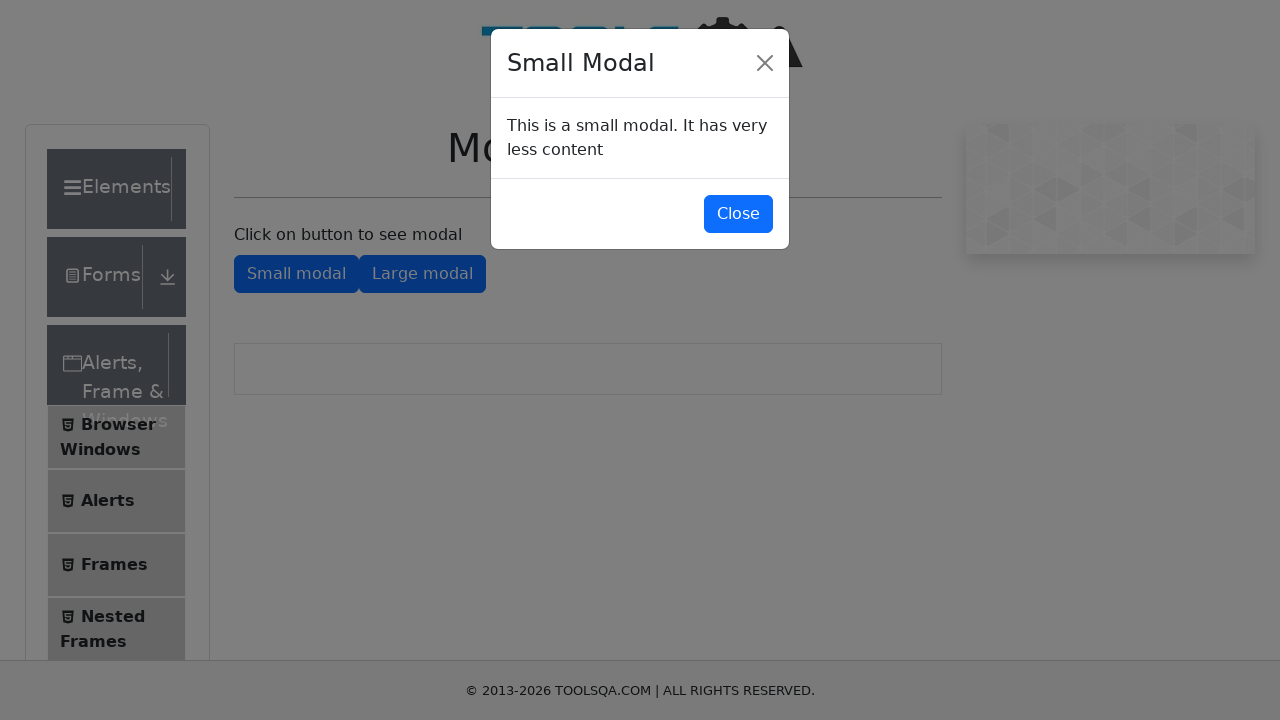

Clicked close button on small modal dialog at (738, 214) on #closeSmallModal
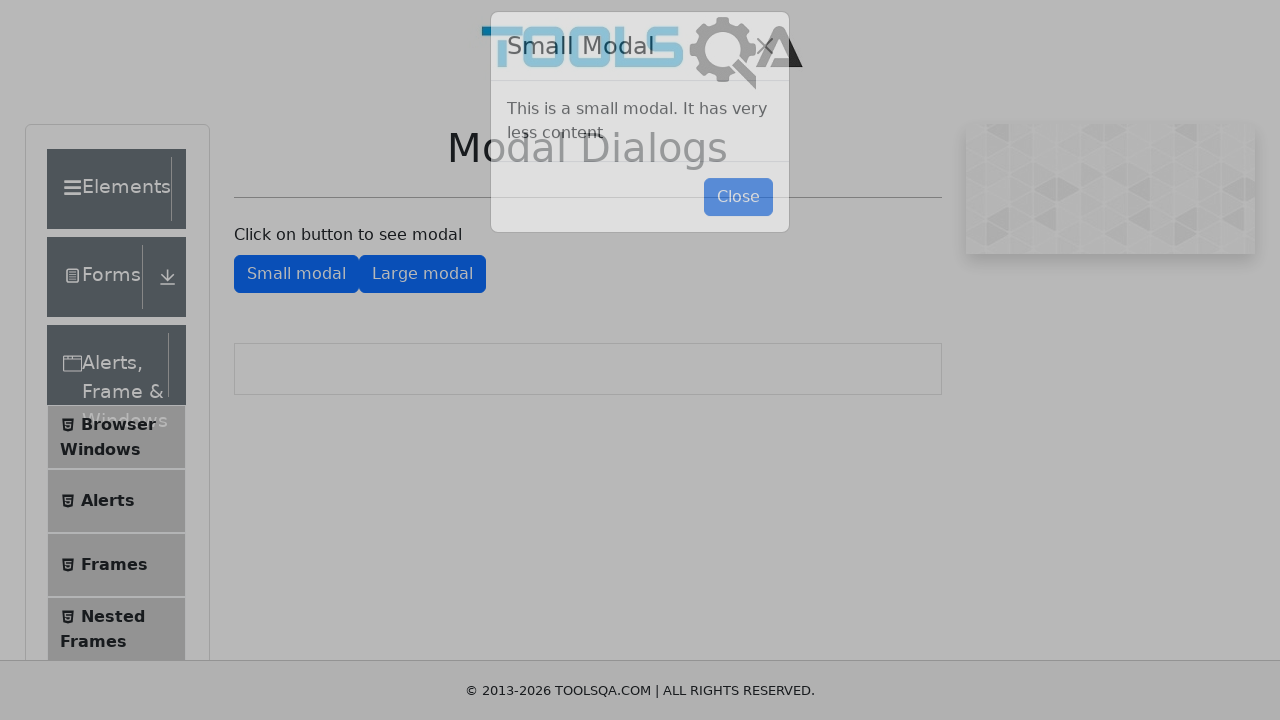

Small modal dialog closed and open button is visible again
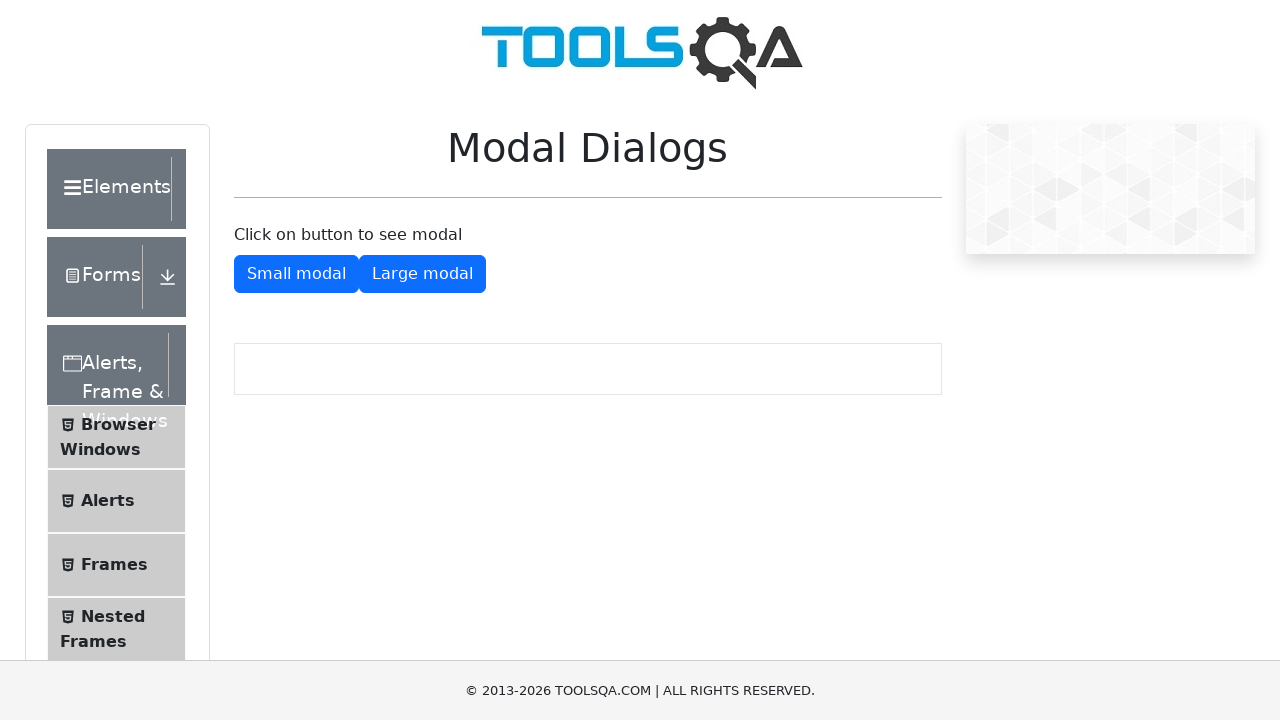

Clicked button to open large modal dialog at (422, 274) on #showLargeModal
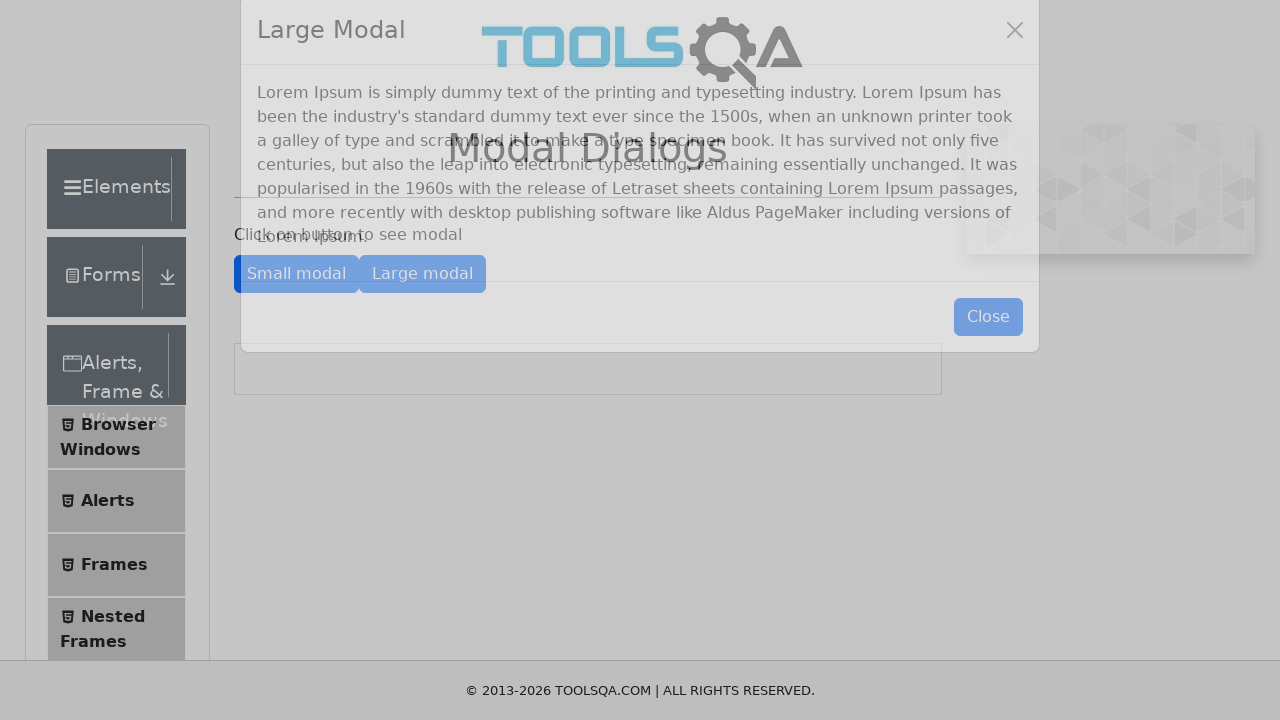

Large modal dialog loaded and close button is visible
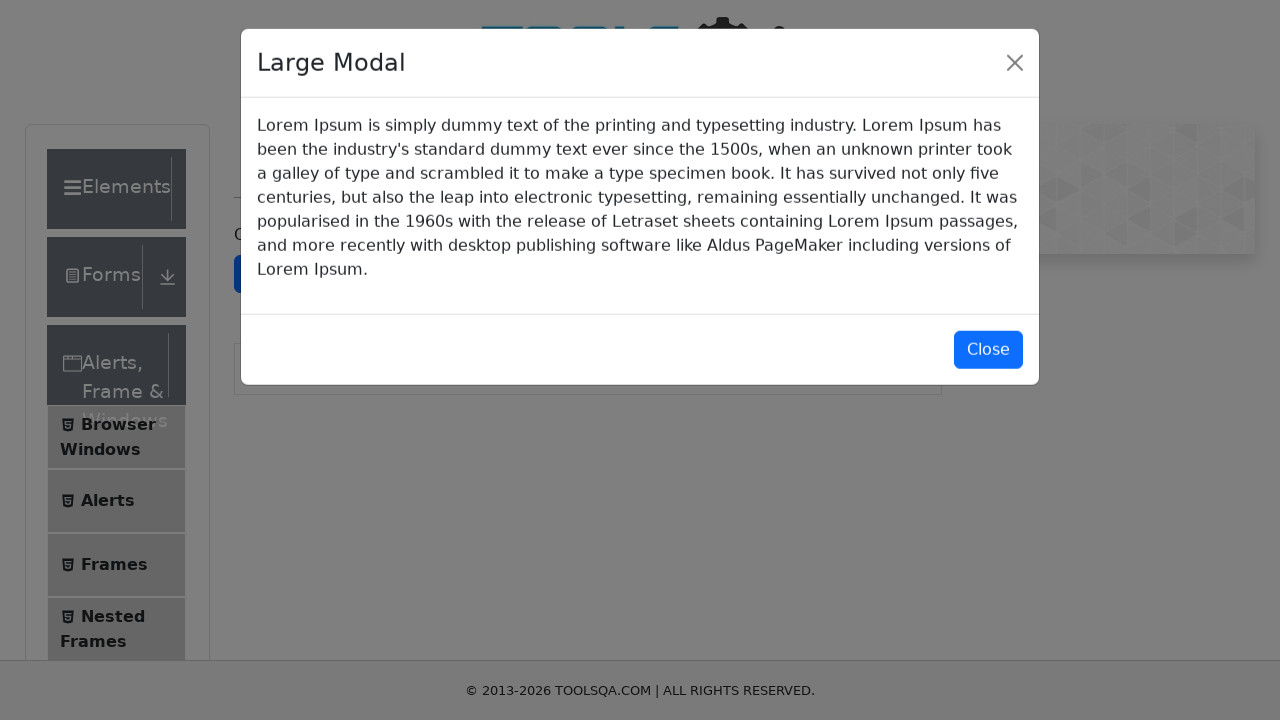

Clicked close button on large modal dialog at (988, 350) on #closeLargeModal
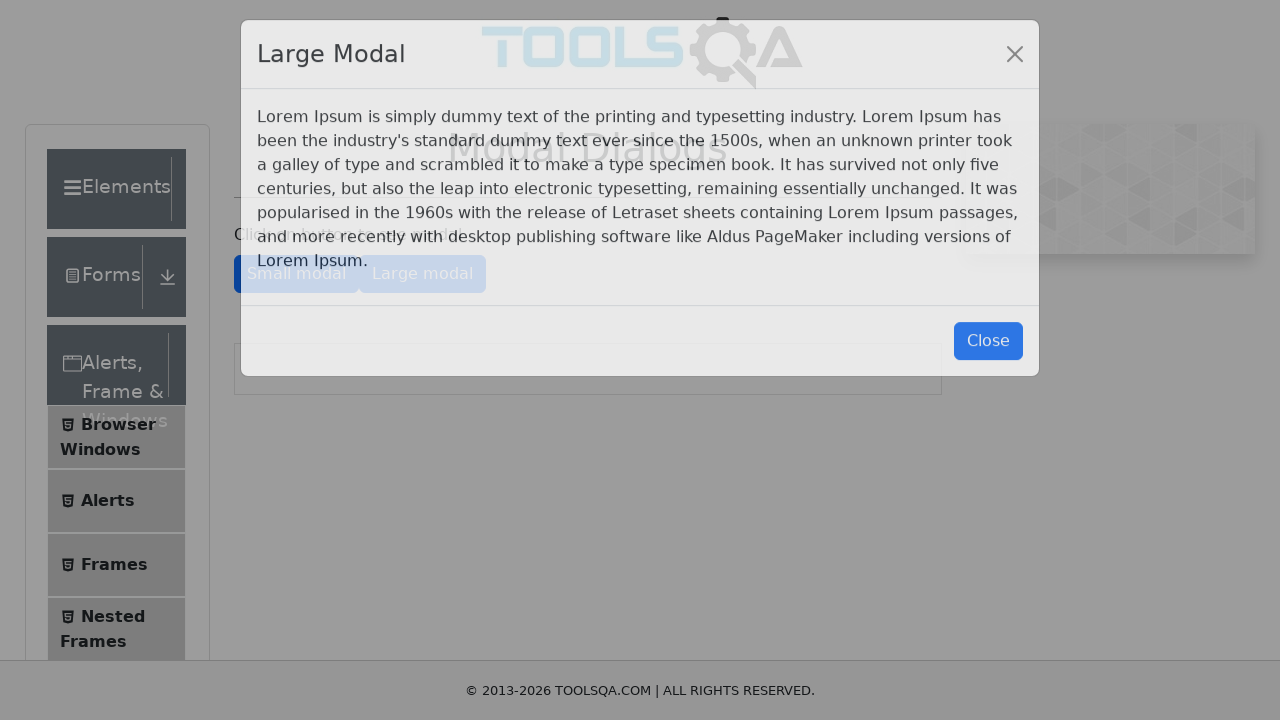

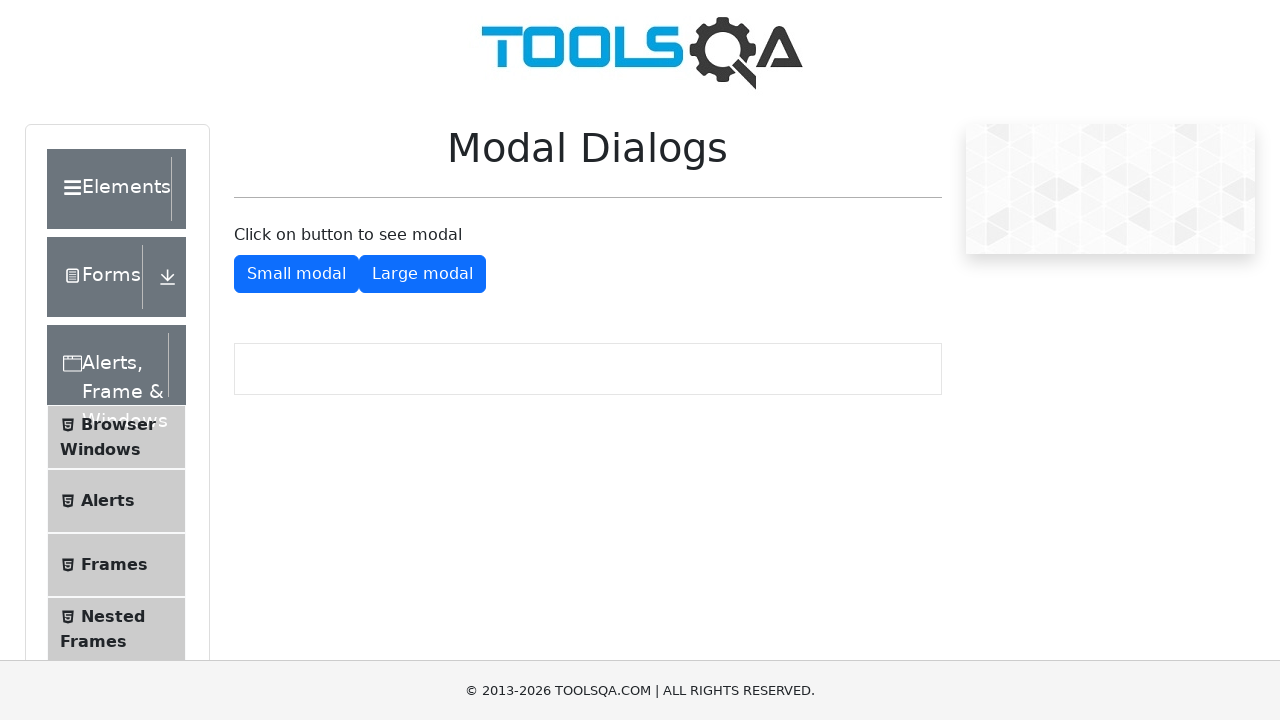